Tests dynamic dropdown functionality by selecting an origin city (Bangalore/BLR) and a destination city (Chennai/MAA) from cascading dropdown menus on a flight booking practice page.

Starting URL: https://rahulshettyacademy.com/dropdownsPractise/

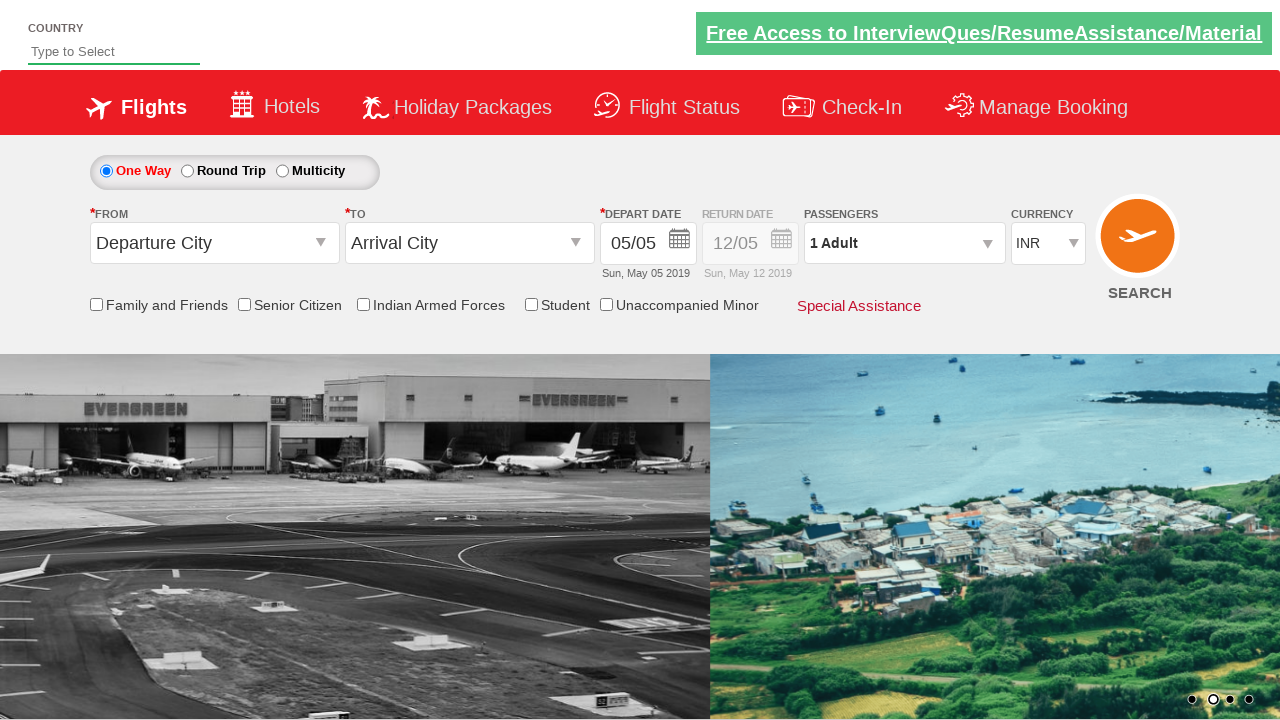

Clicked on origin station dropdown at (214, 243) on #ctl00_mainContent_ddl_originStation1_CTXT
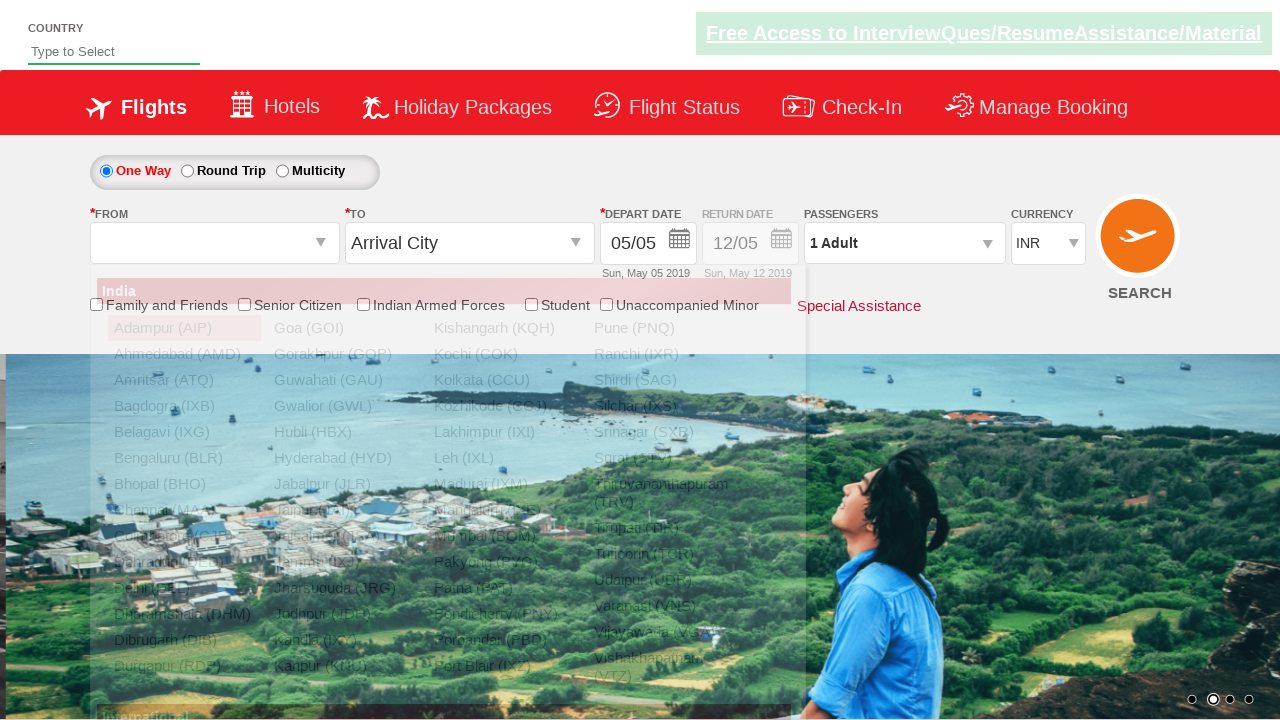

Selected Bangalore (BLR) from origin dropdown at (184, 458) on a[value='BLR']
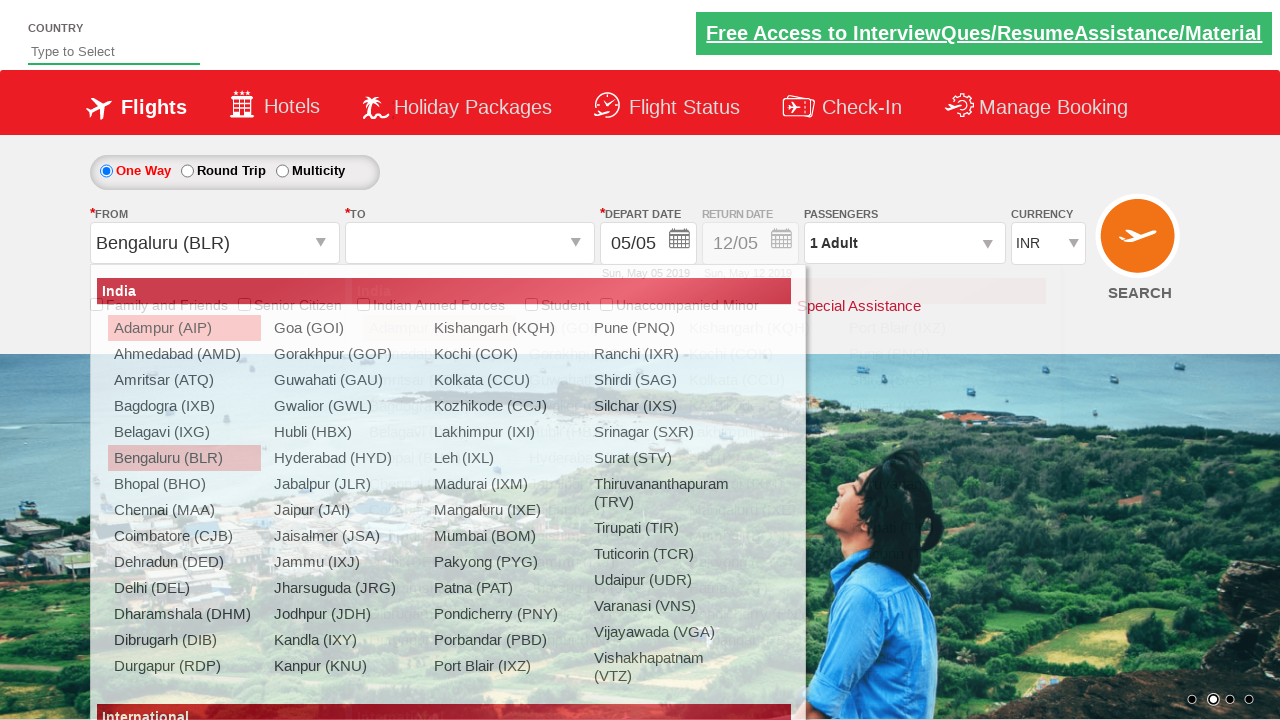

Waited for destination dropdown to be ready
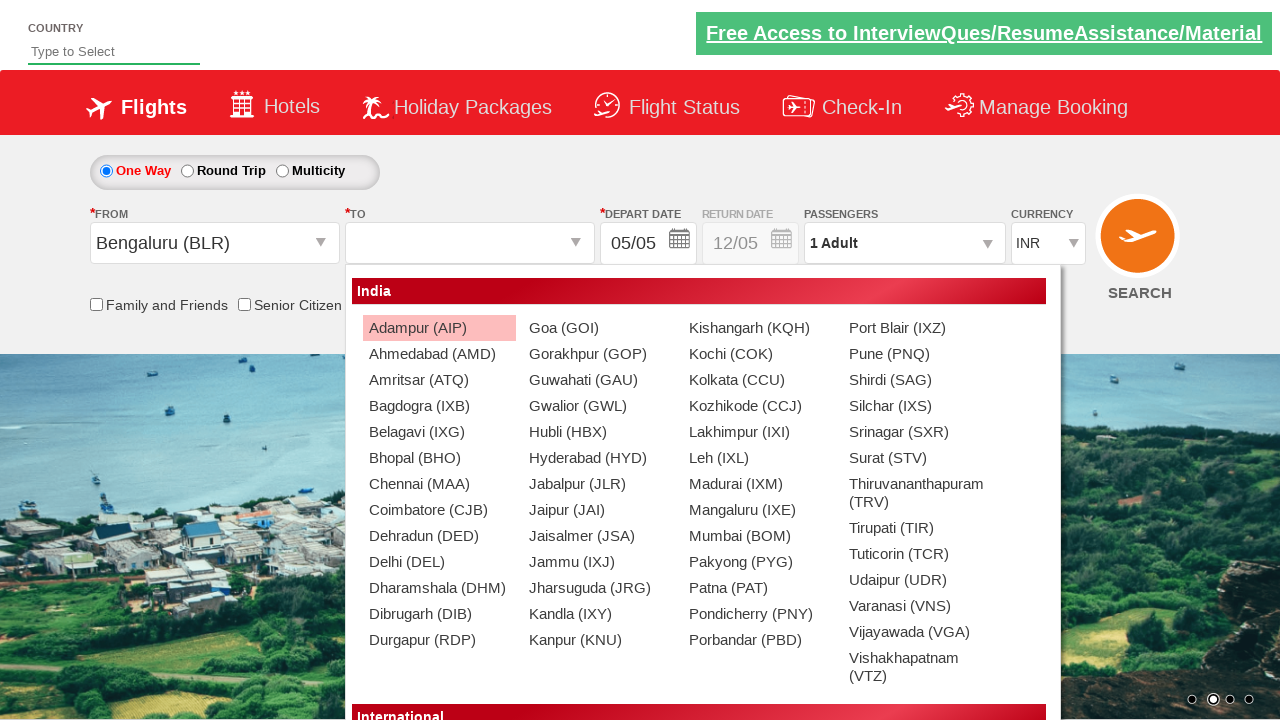

Clicked on destination station dropdown at (470, 243) on #ctl00_mainContent_ddl_destinationStation1_CTXT
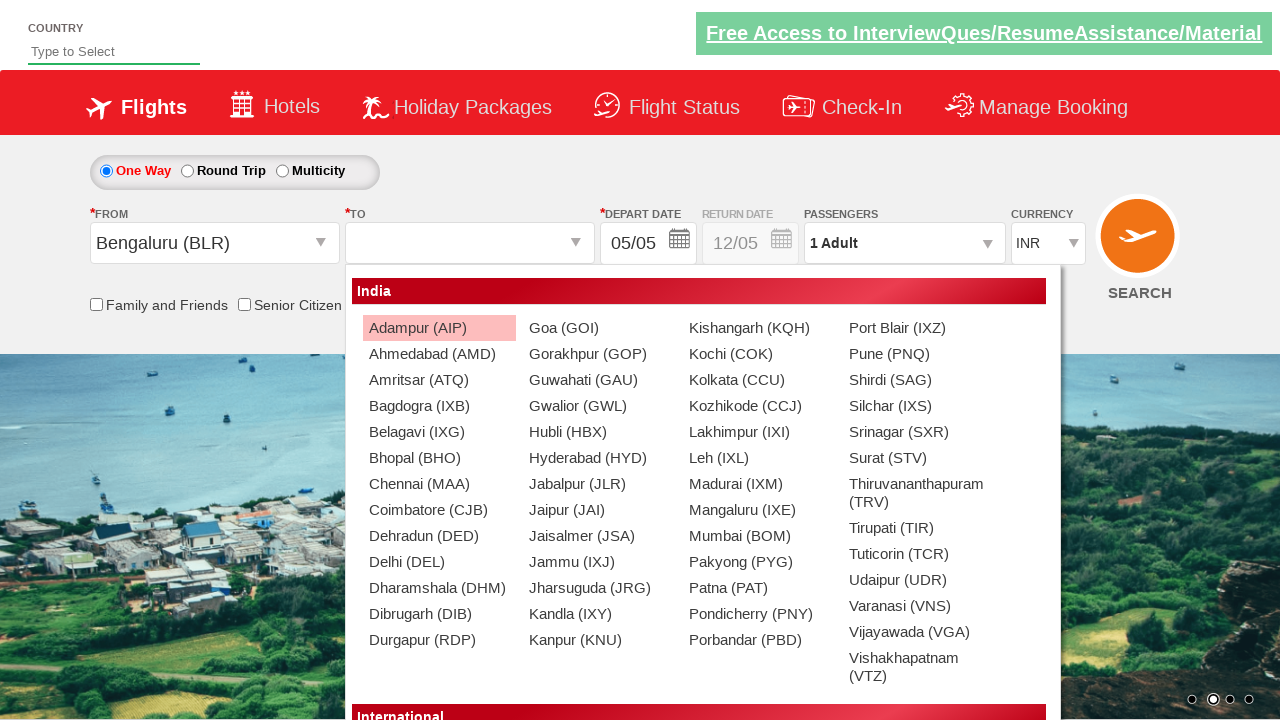

Selected Chennai (MAA) from destination dropdown at (439, 484) on (//a[@value='MAA'])[2]
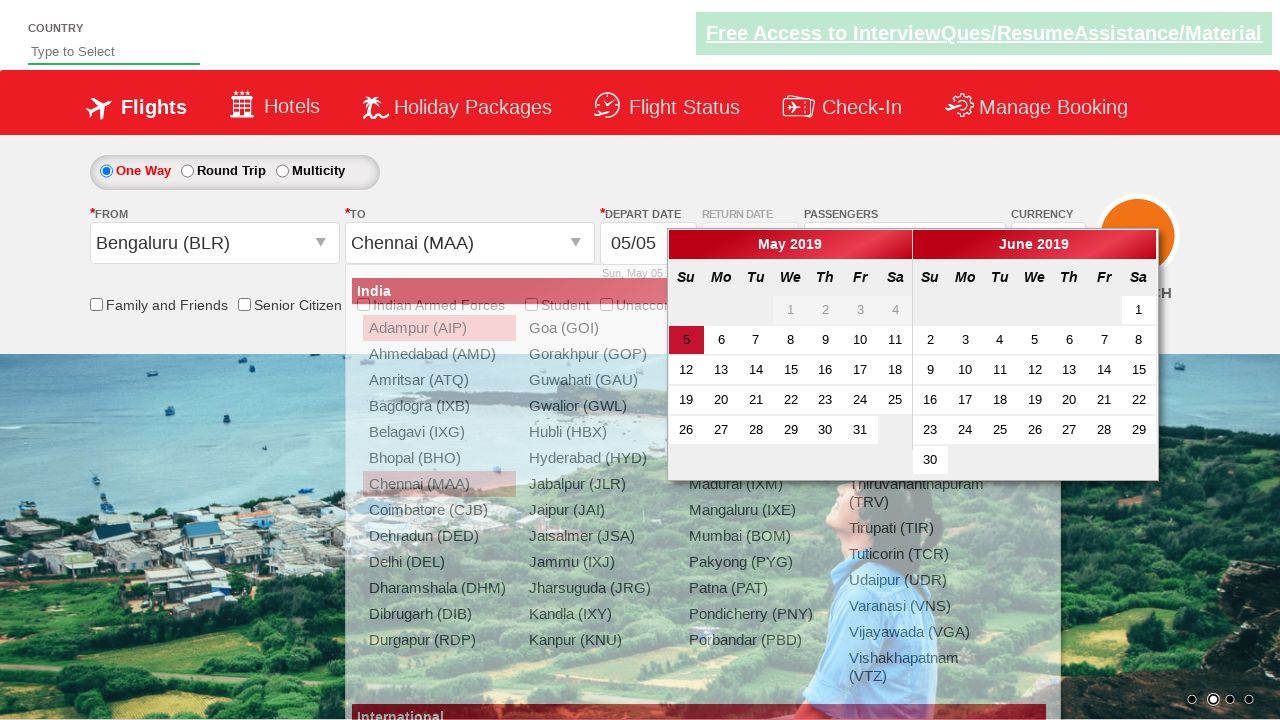

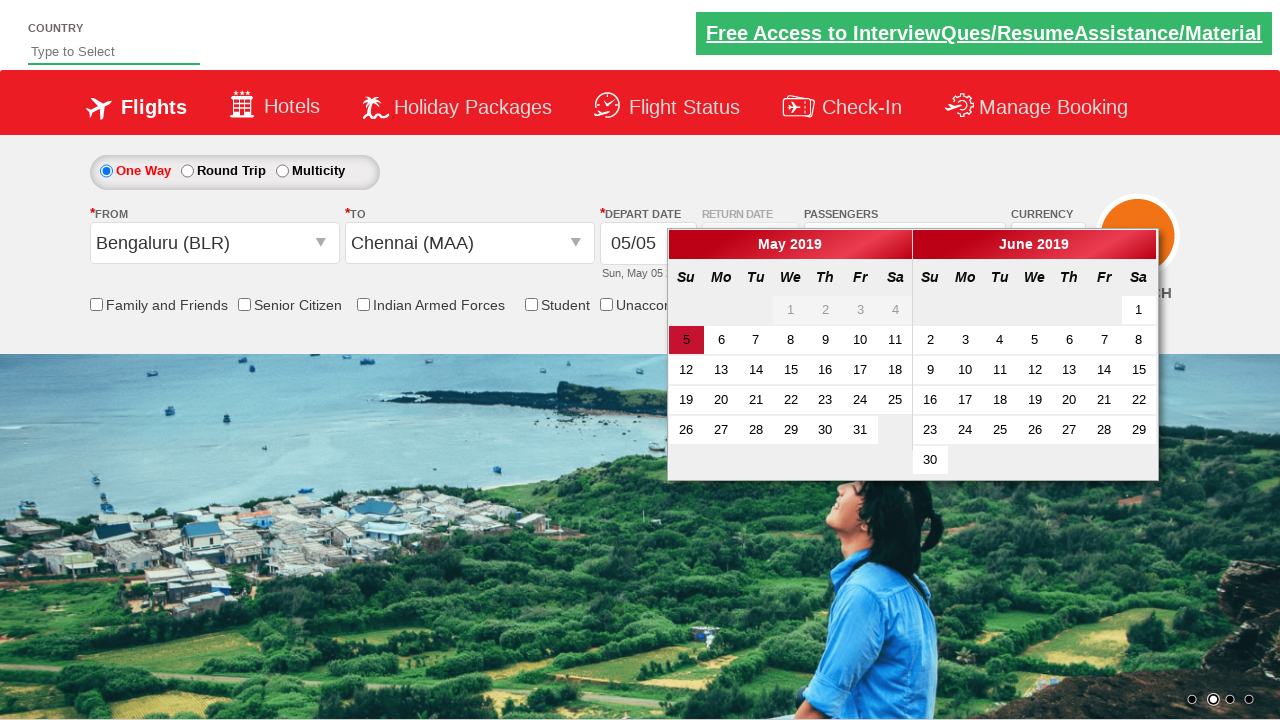